Verifies that the Contact button in the navigation header displays the correct text "Contact"

Starting URL: https://www.demoblaze.com/index.html

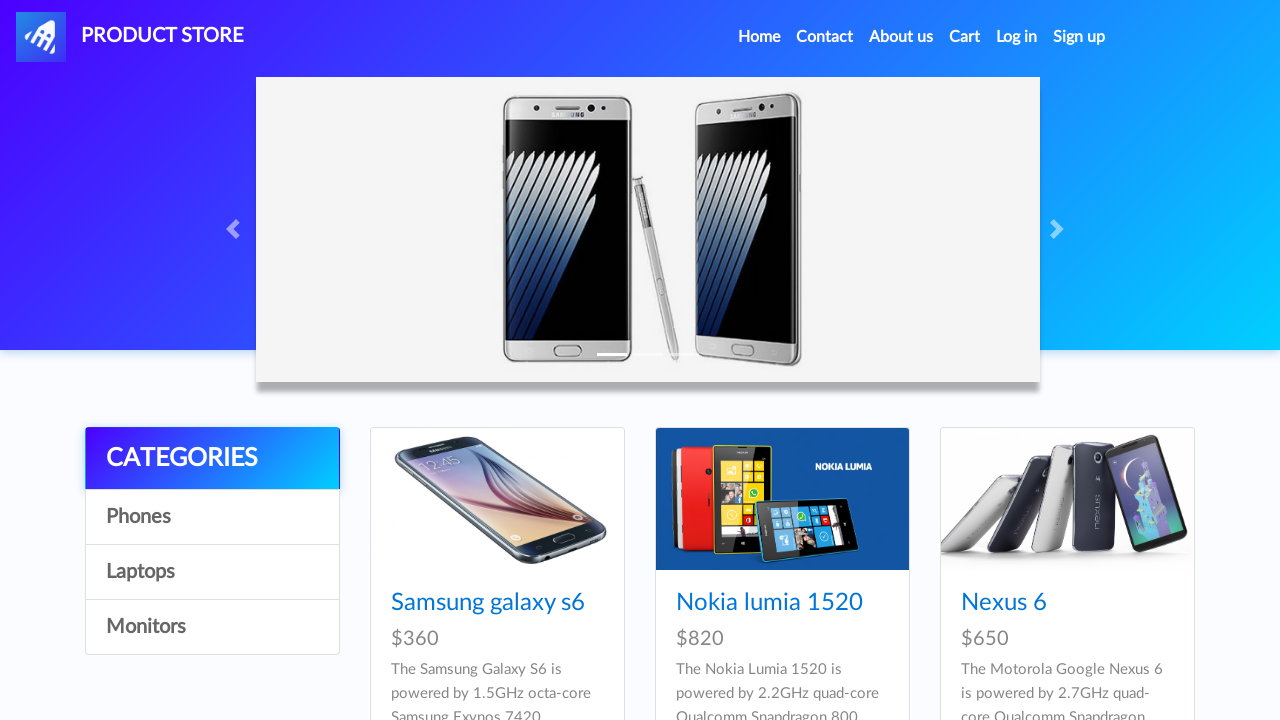

Navigated to demoblaze.com index page
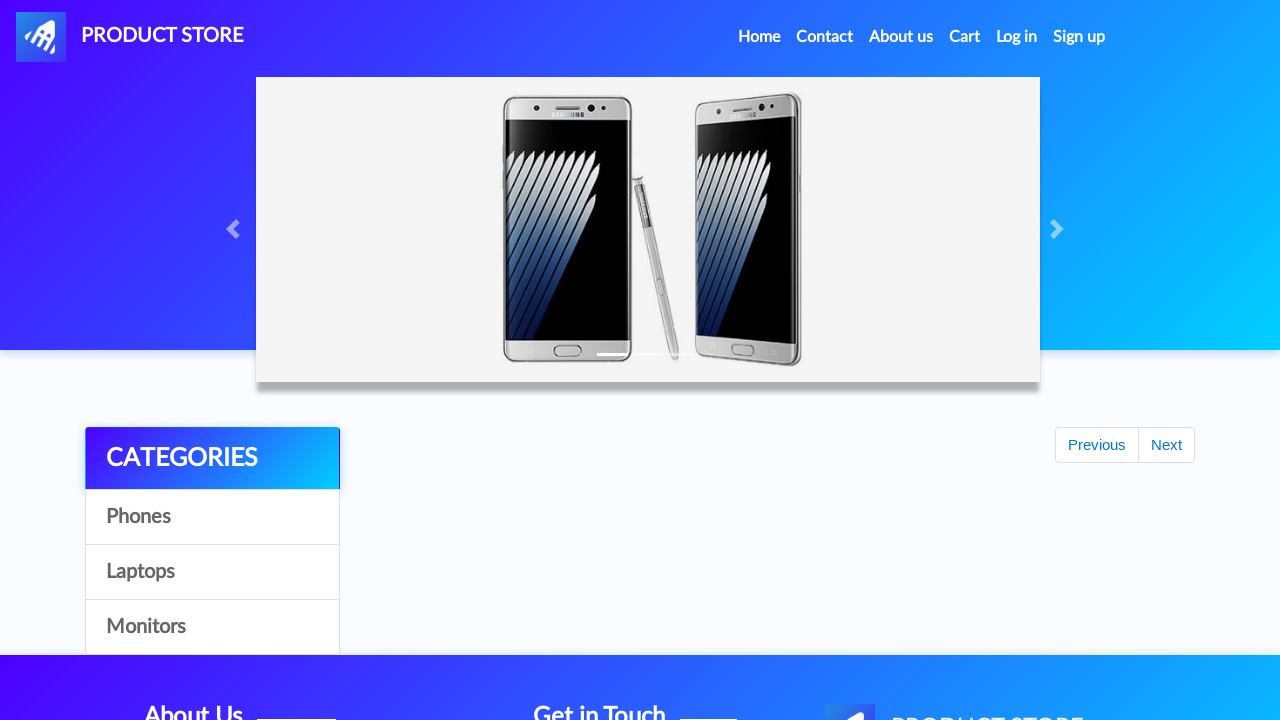

Located Contact button in navigation header
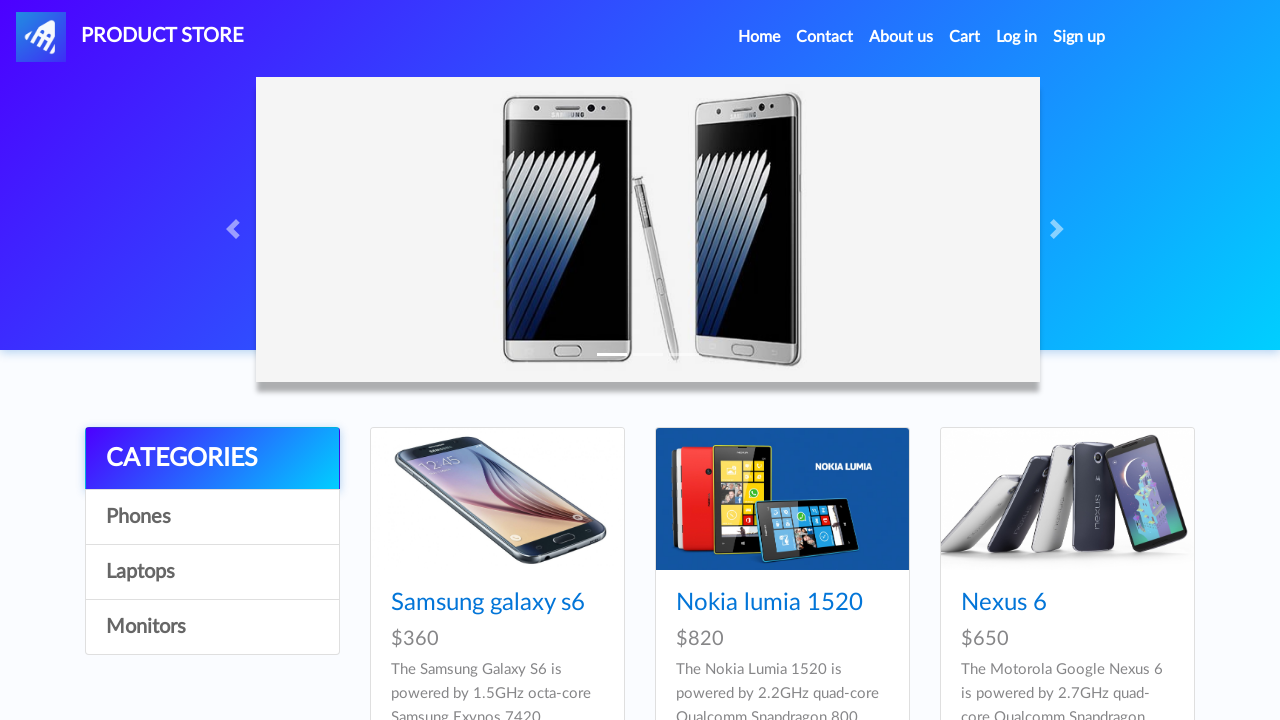

Waited for Contact button to become visible
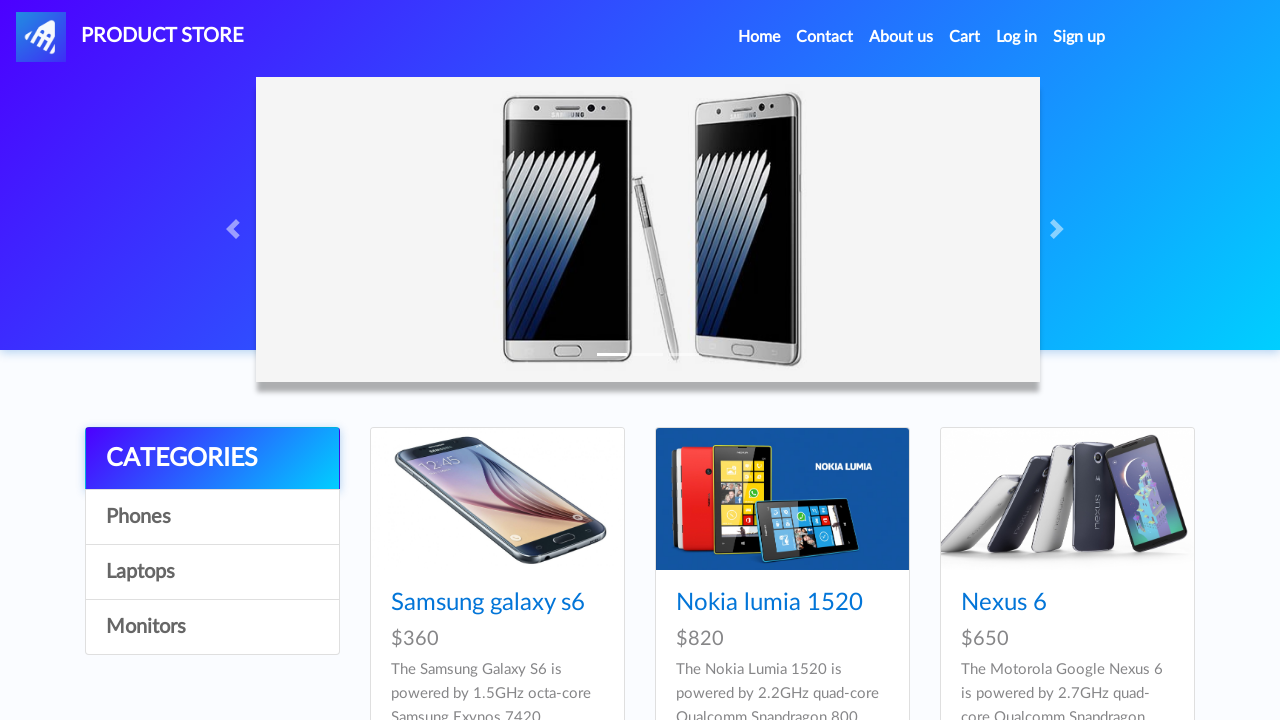

Verified Contact button displays correct text 'Contact'
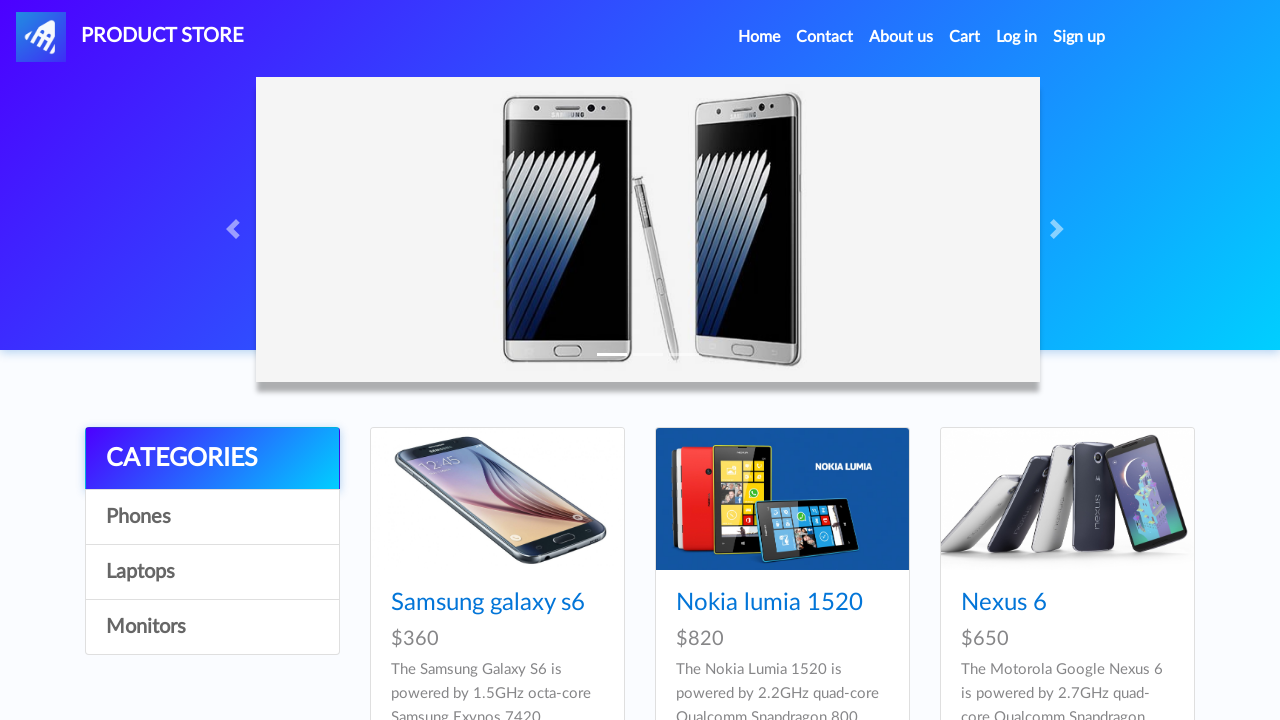

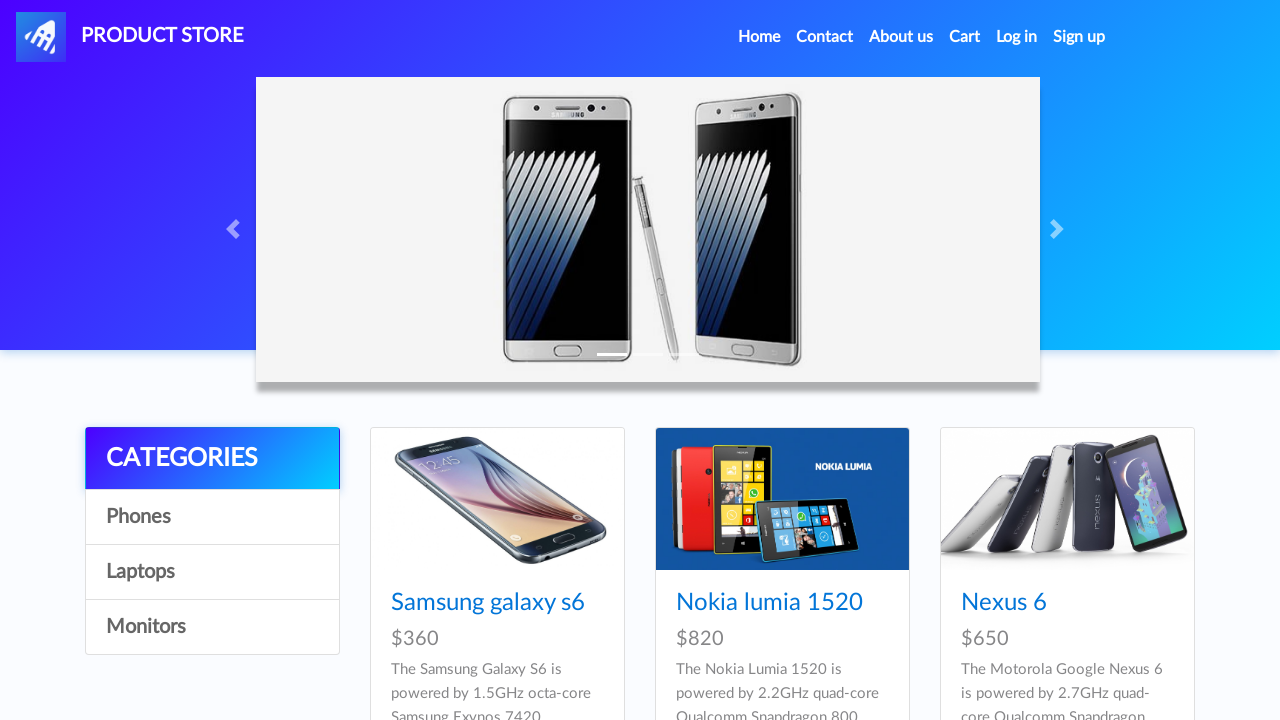